Tests the product search functionality on an e-commerce practice site by entering a search term "ber" and verifying that matching products are displayed.

Starting URL: https://rahulshettyacademy.com/seleniumPractise/#/

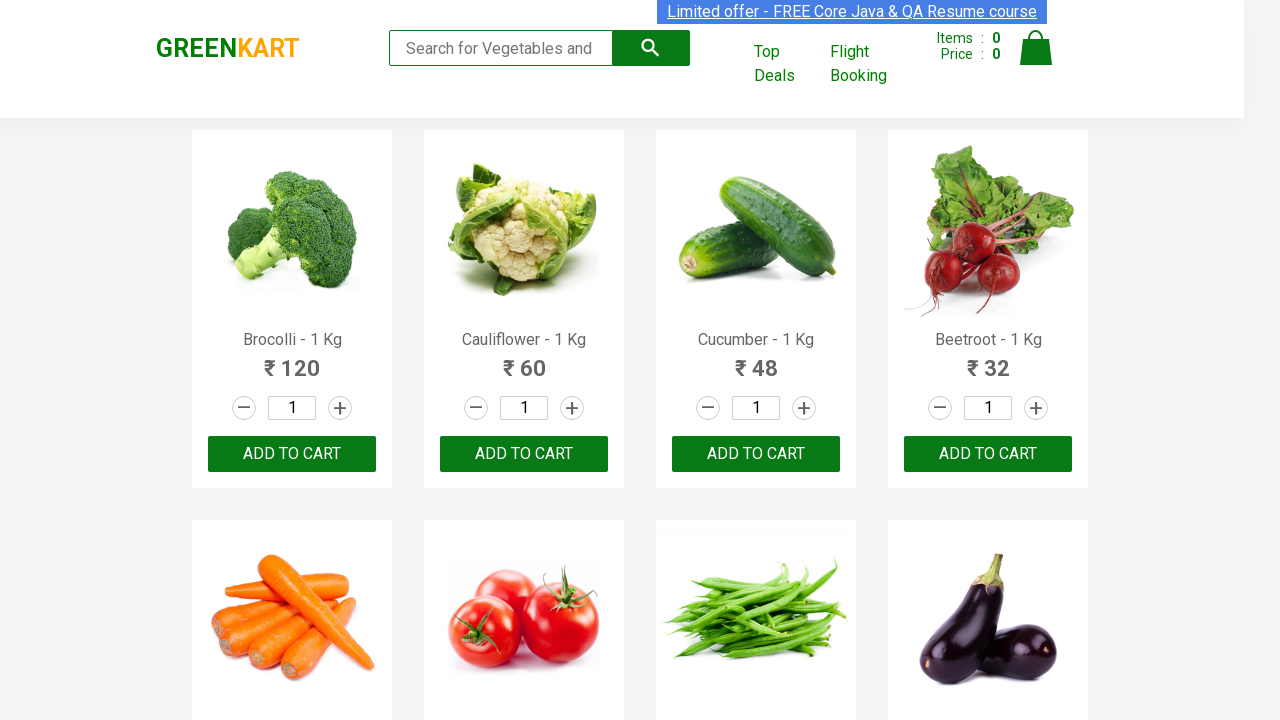

Filled search field with 'ber' on .search-keyword
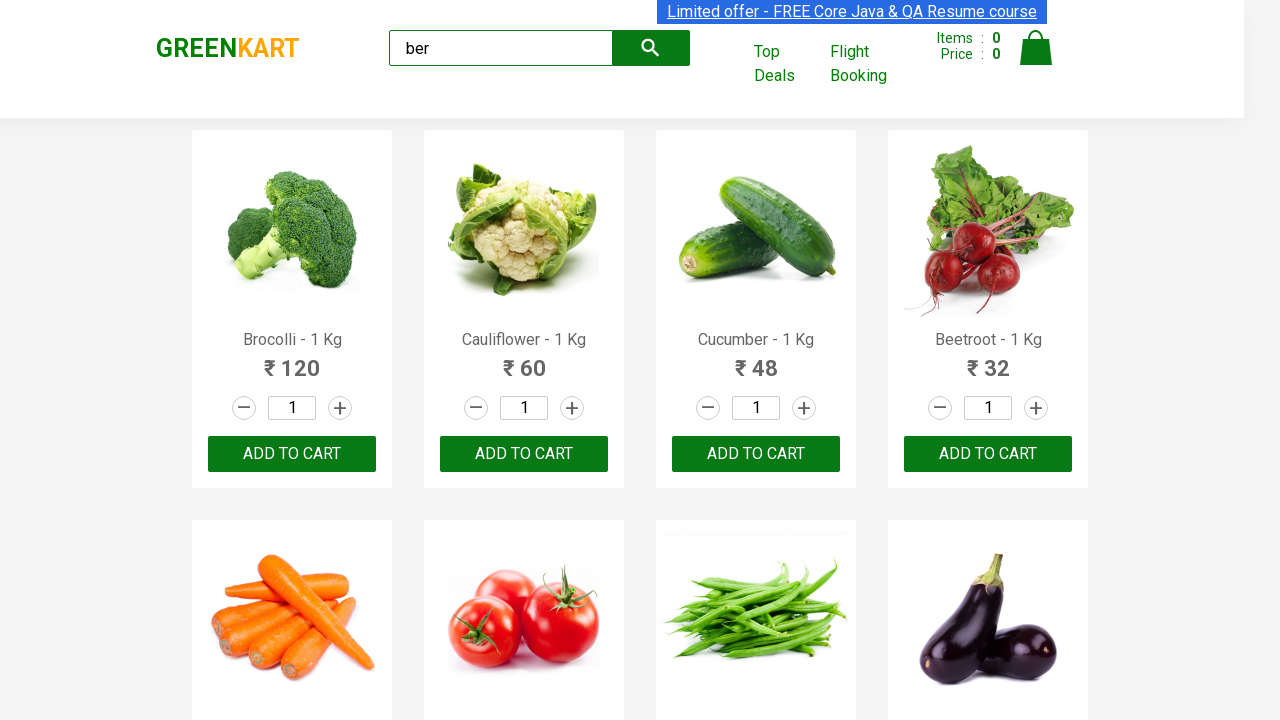

Waited 2 seconds for search results to load
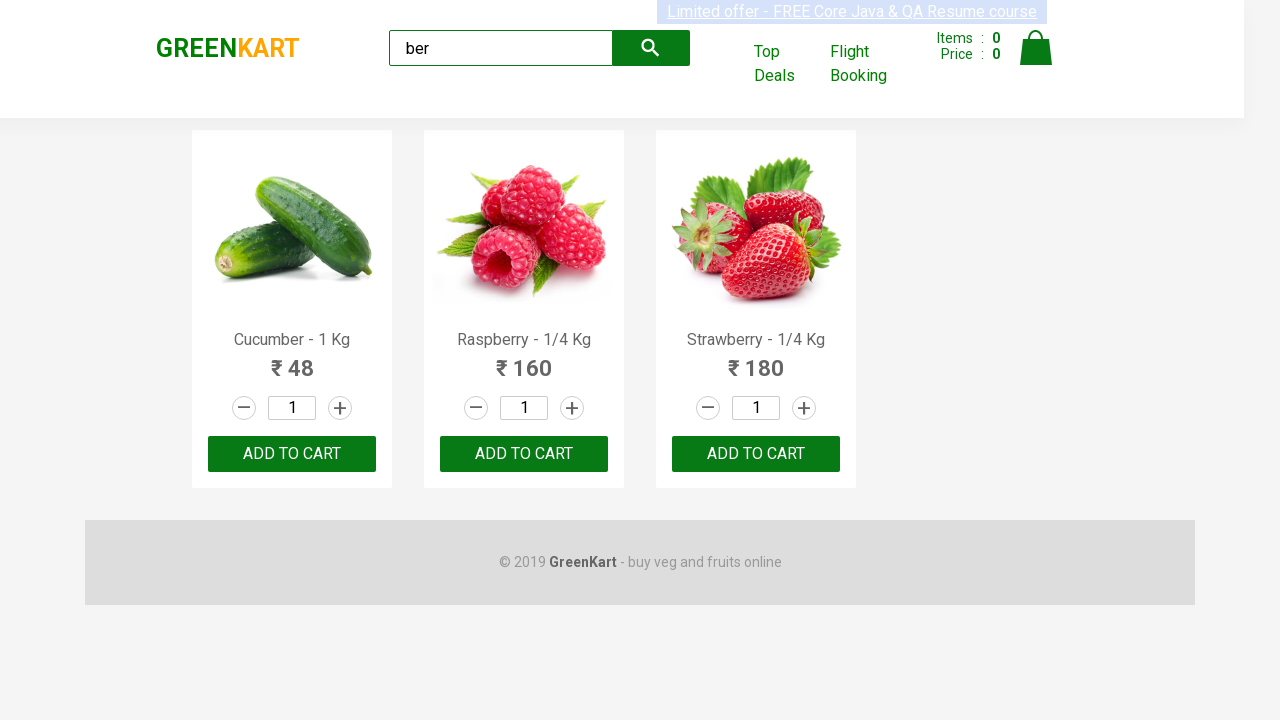

Located product elements matching search results
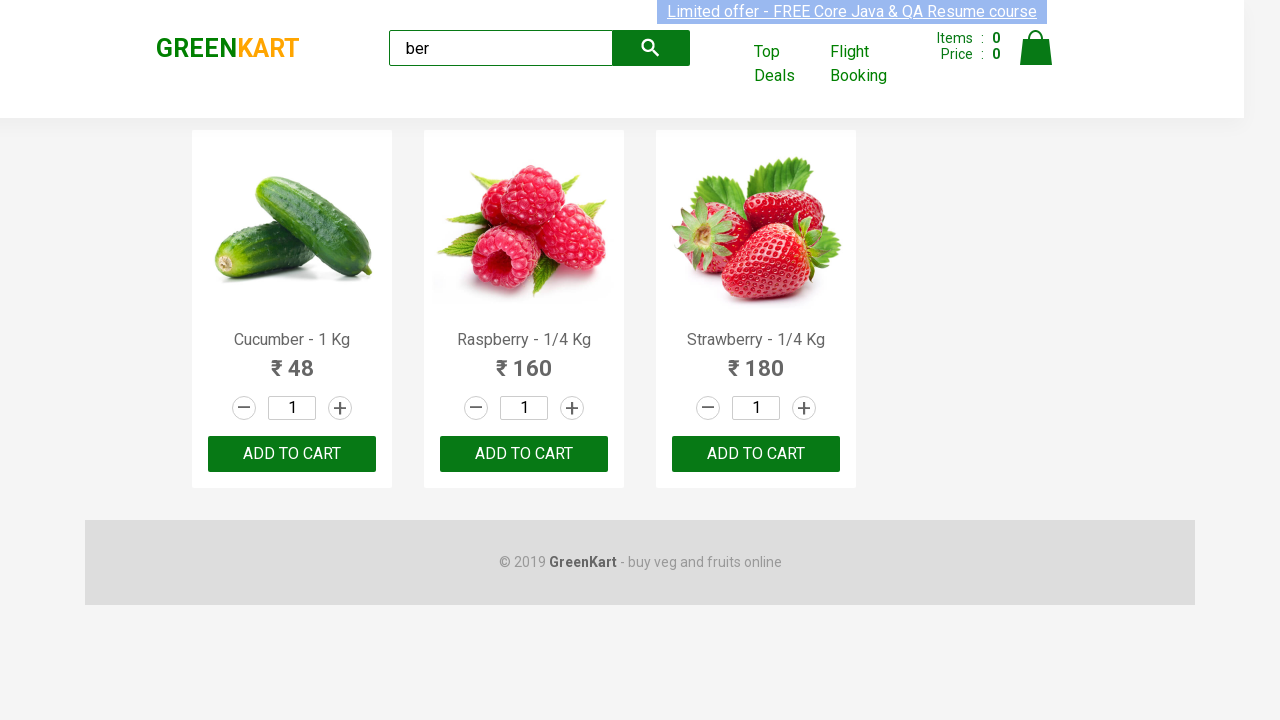

First product result is visible
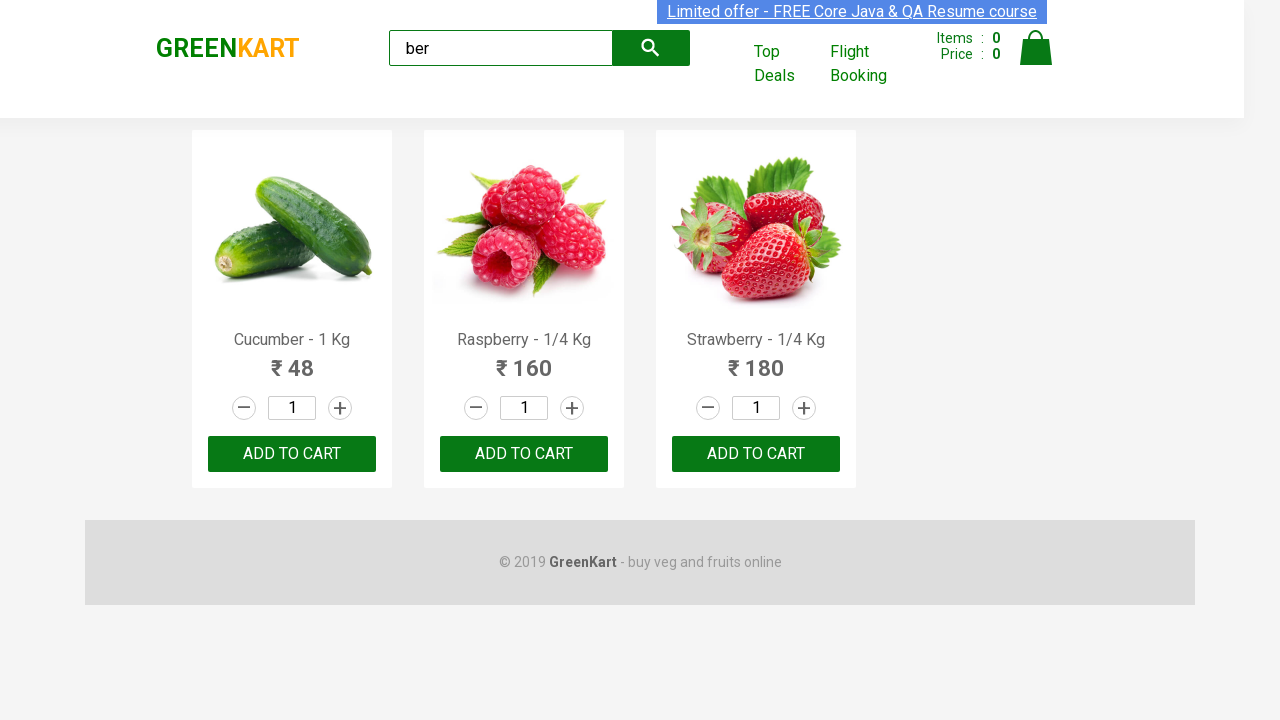

Counted 3 product results
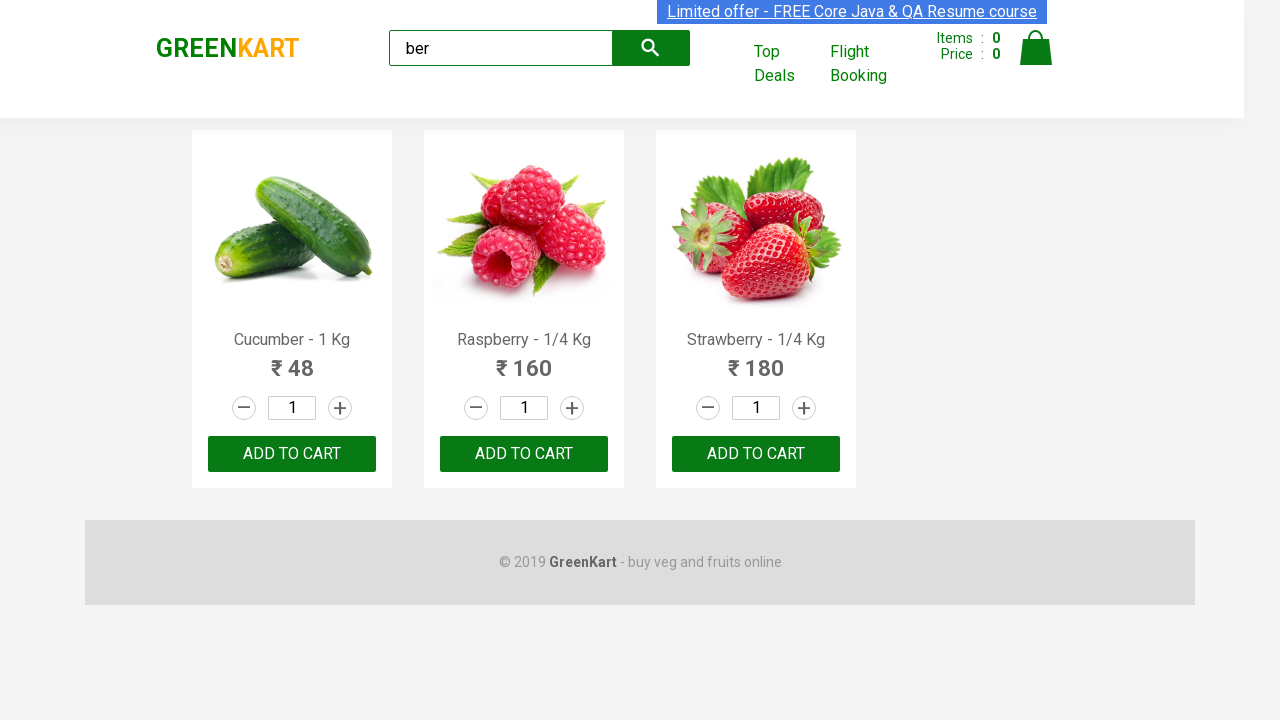

Assertion passed: at least one product found for 'ber' search
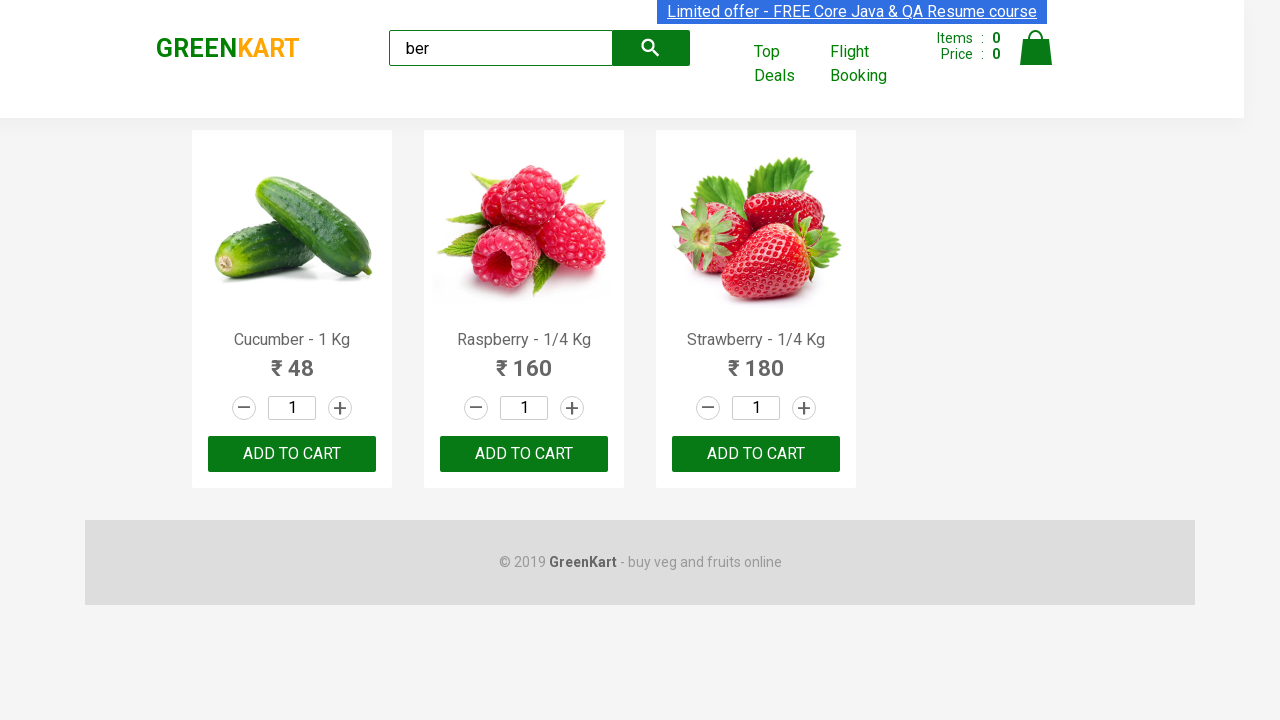

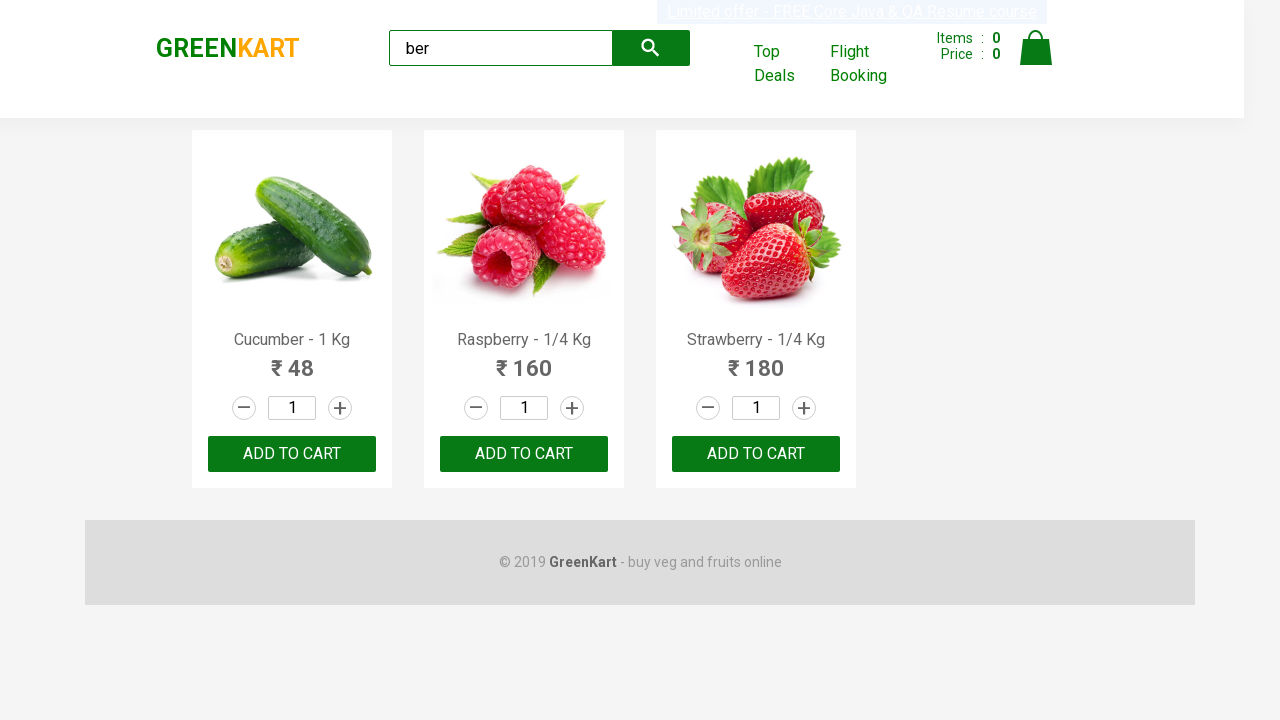